Tests an e-commerce vegetable shopping flow by searching for items containing "ber", adding filtered products to cart, viewing cart, applying a promo code, and proceeding to checkout

Starting URL: https://rahulshettyacademy.com/seleniumPractise/#/

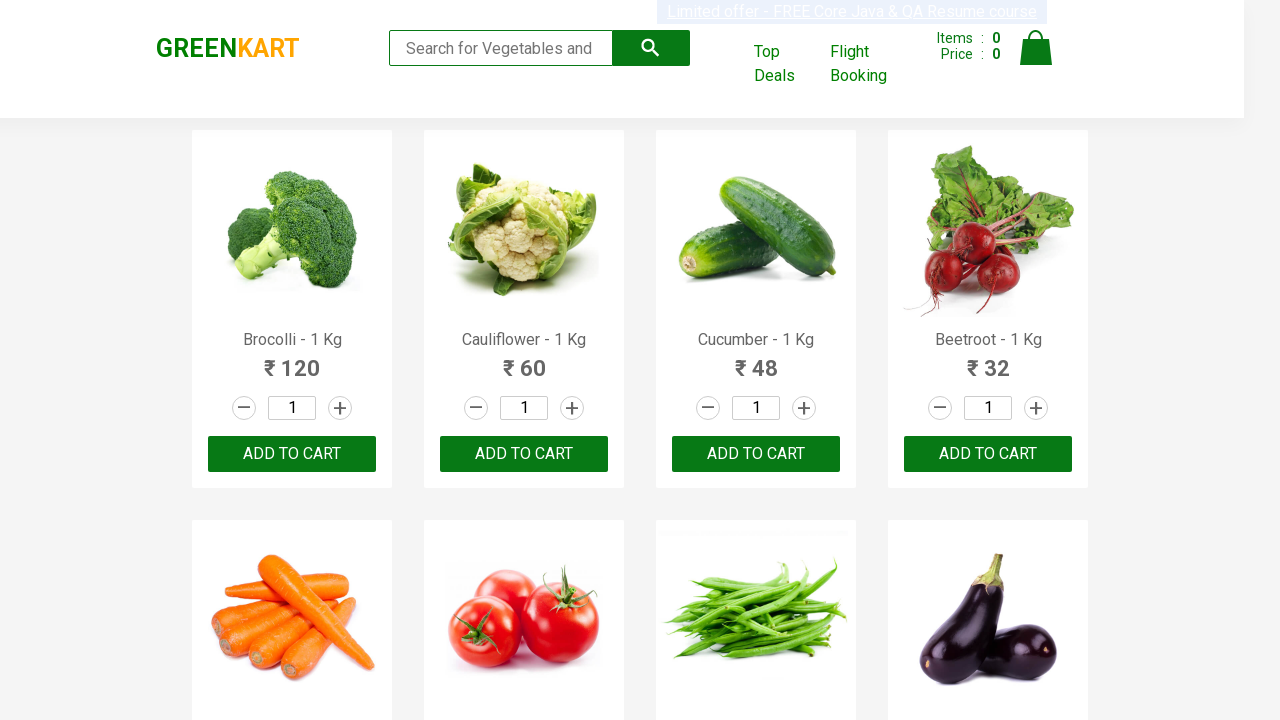

Filled search field with 'ber' to filter products on input[type='search']
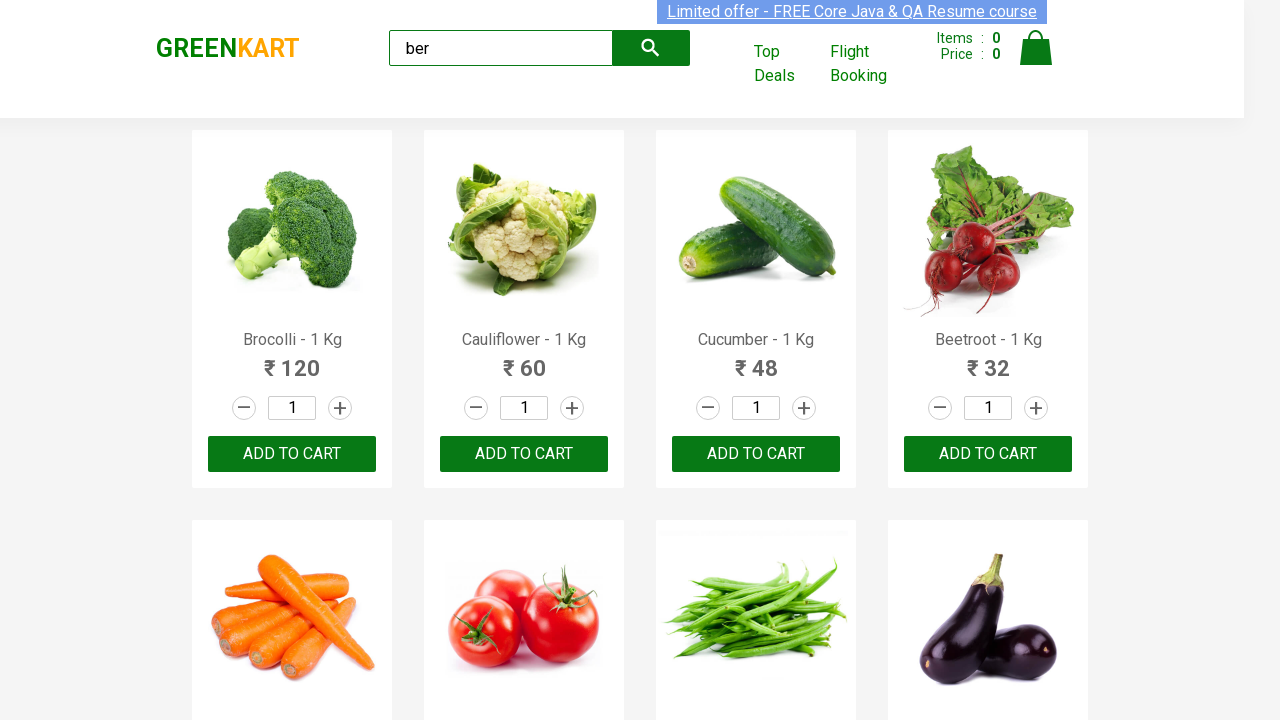

Filtered products containing 'ber' loaded
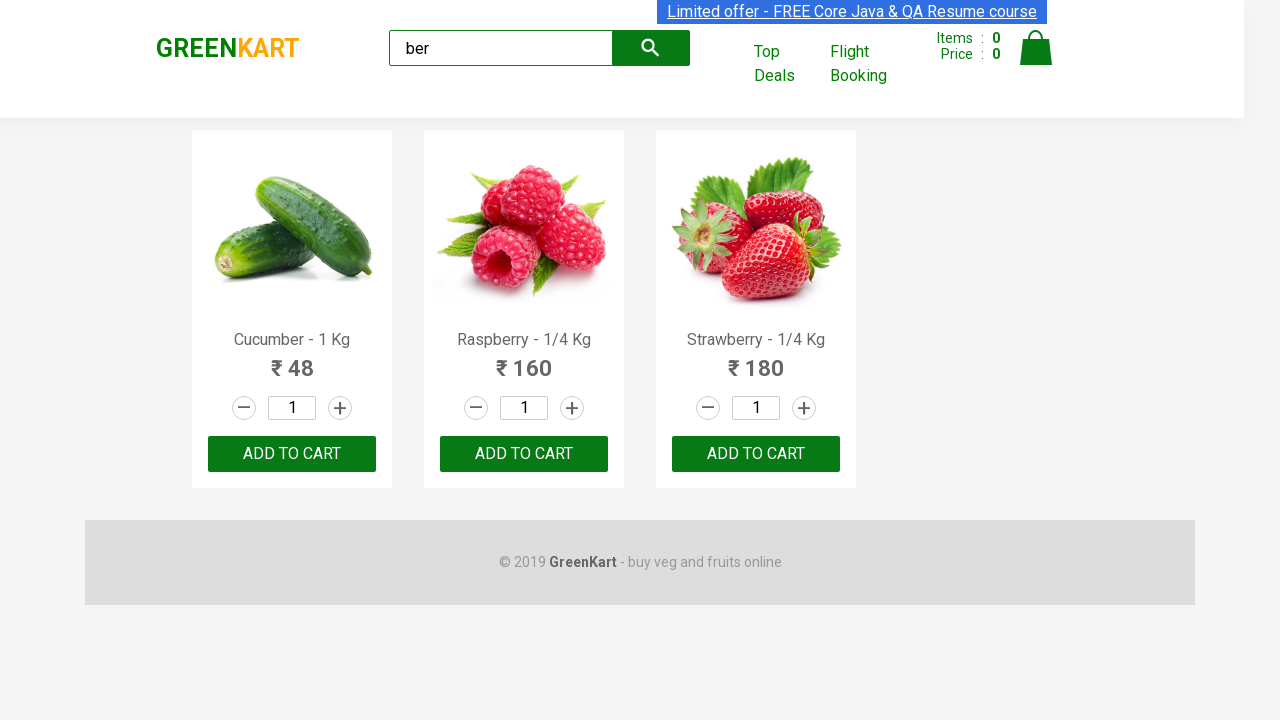

Clicked 'Add to Cart' button for product 1 at (292, 454) on div.products div.product button >> nth=0
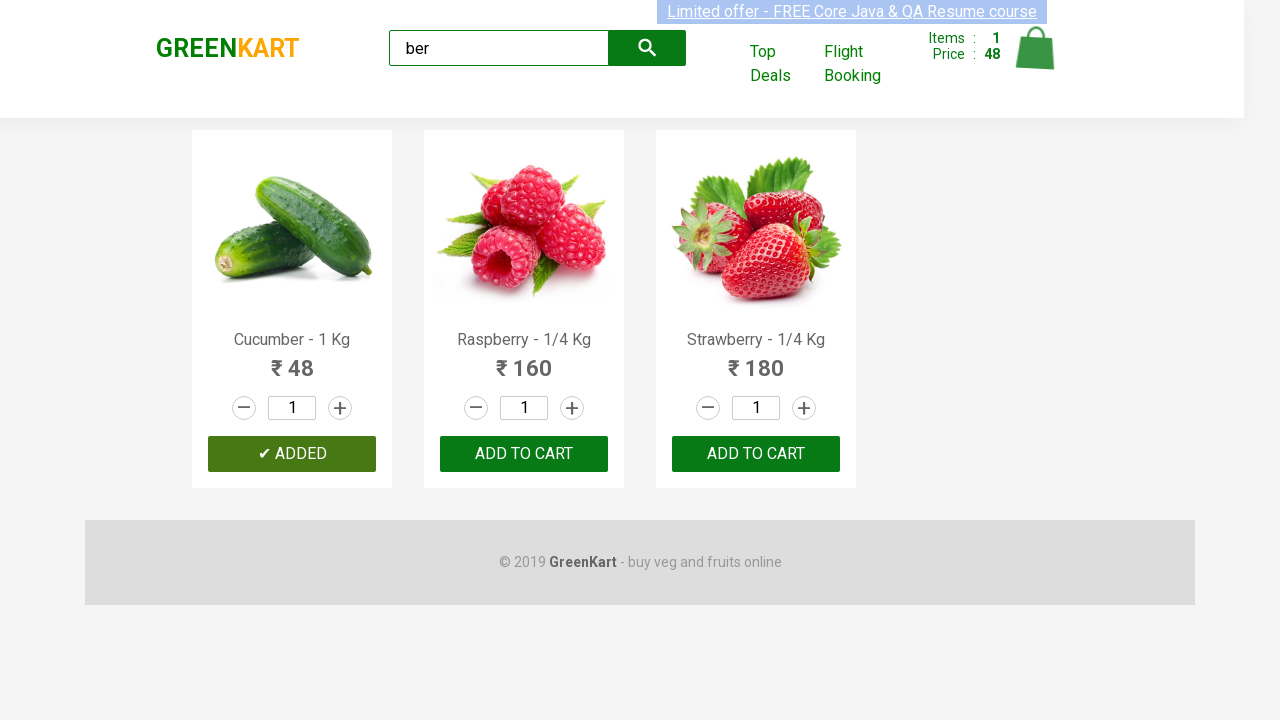

Clicked 'Add to Cart' button for product 2 at (524, 454) on div.products div.product button >> nth=1
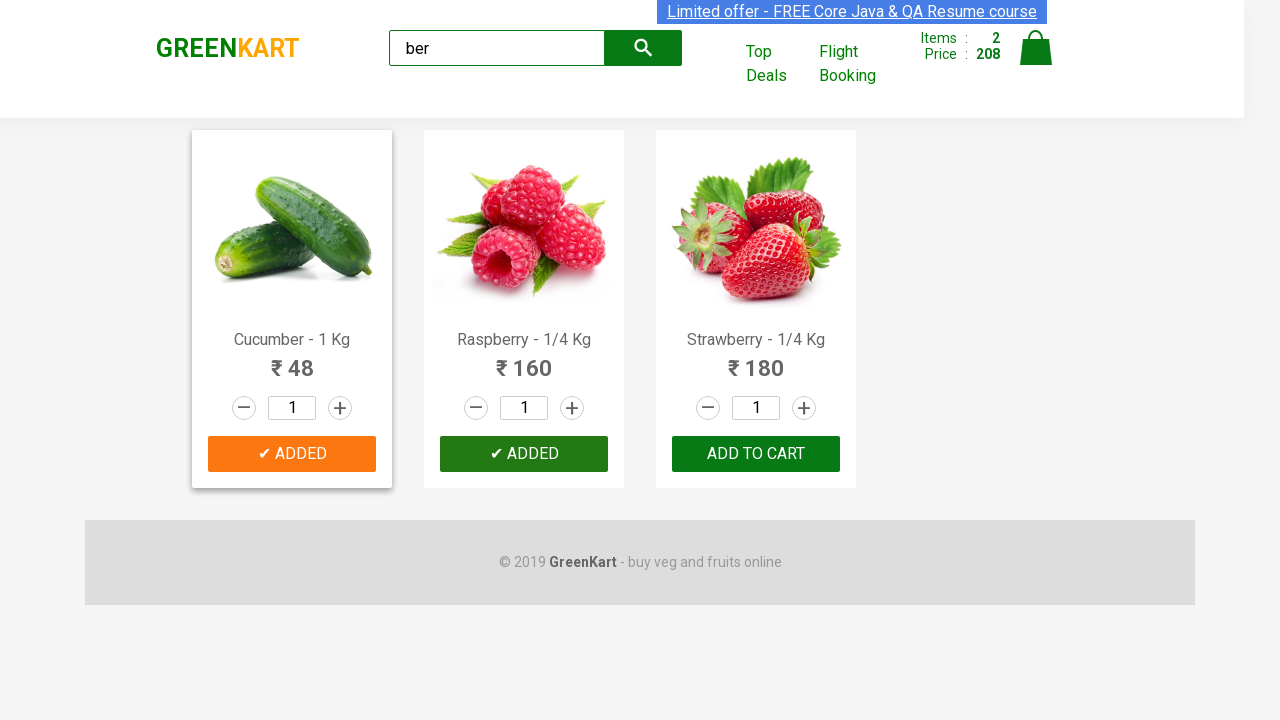

Clicked 'Add to Cart' button for product 3 at (756, 454) on div.products div.product button >> nth=2
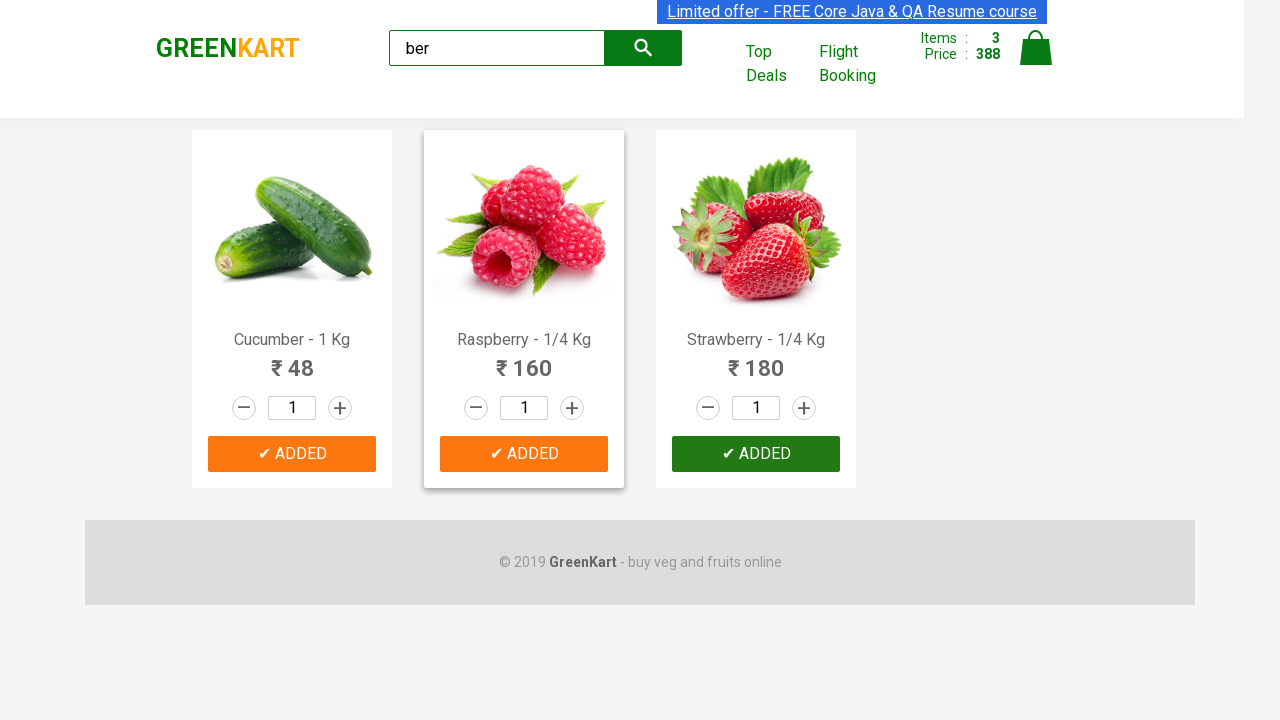

Clicked cart icon to open cart dropdown at (1036, 48) on img[alt='Cart']
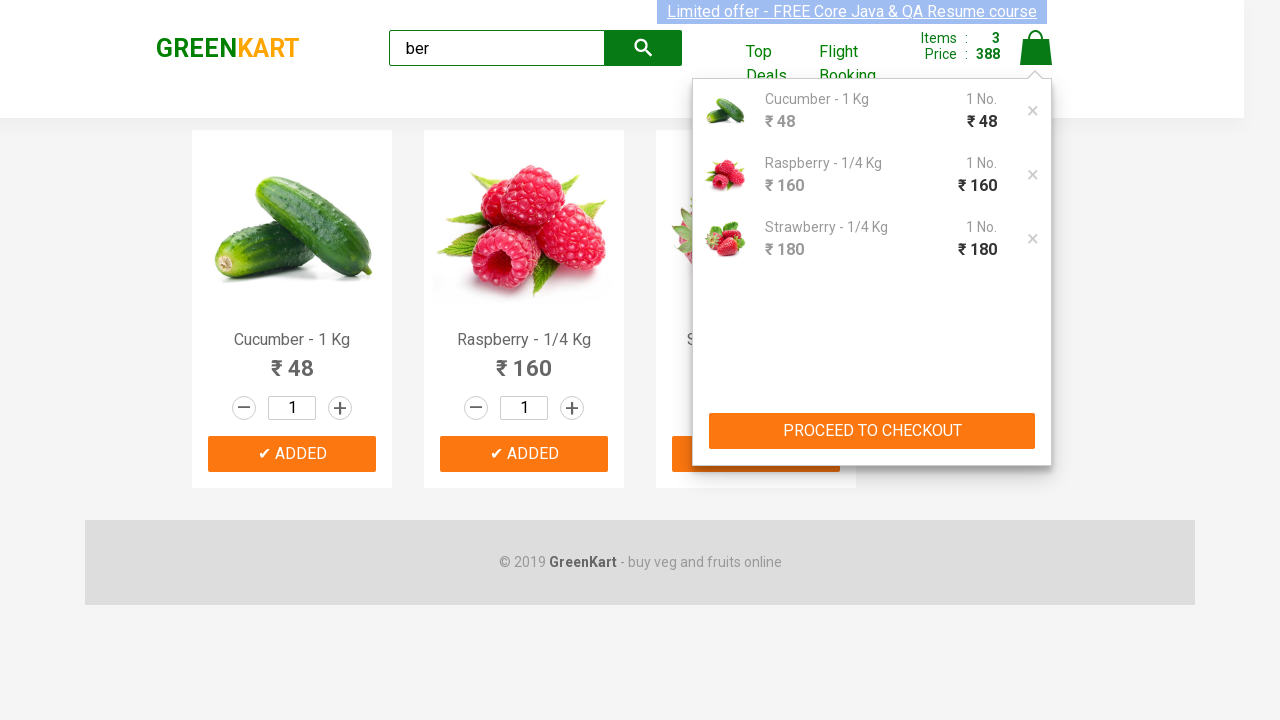

Clicked 'PROCEED TO CHECKOUT' button from cart dropdown at (872, 431) on button:has-text('PROCEED TO CHECKOUT')
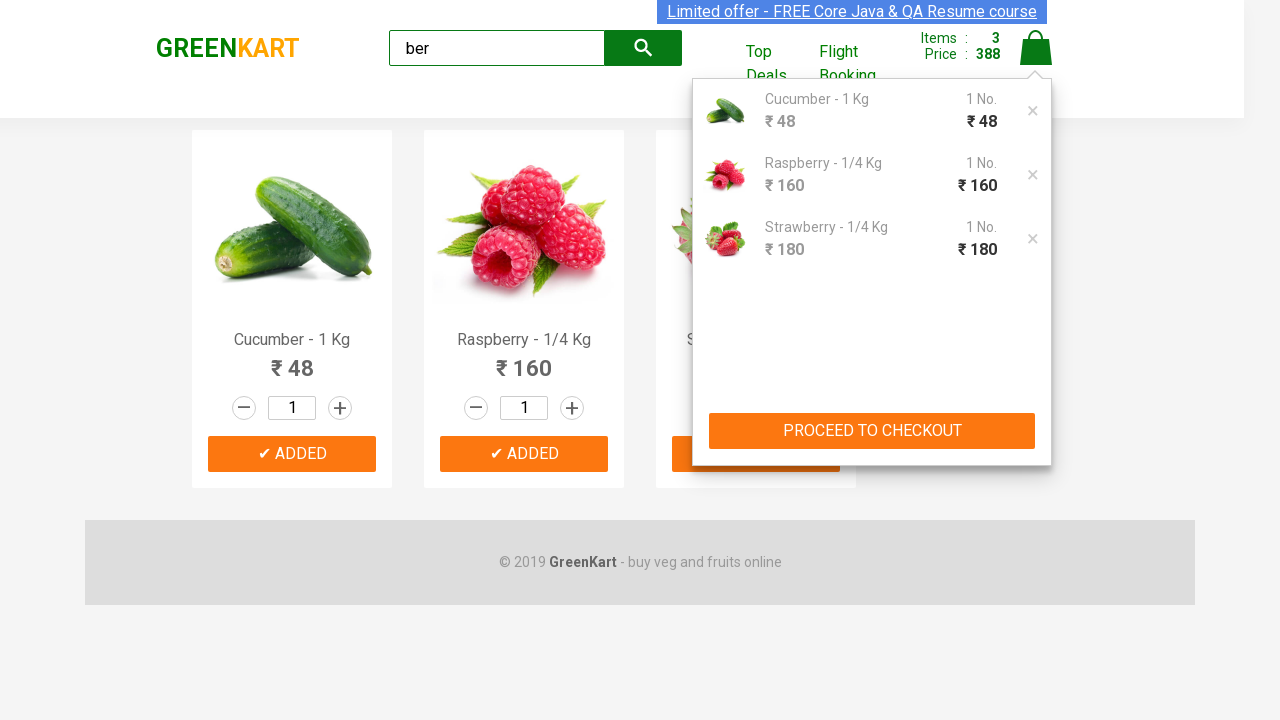

Cart page loaded with product table
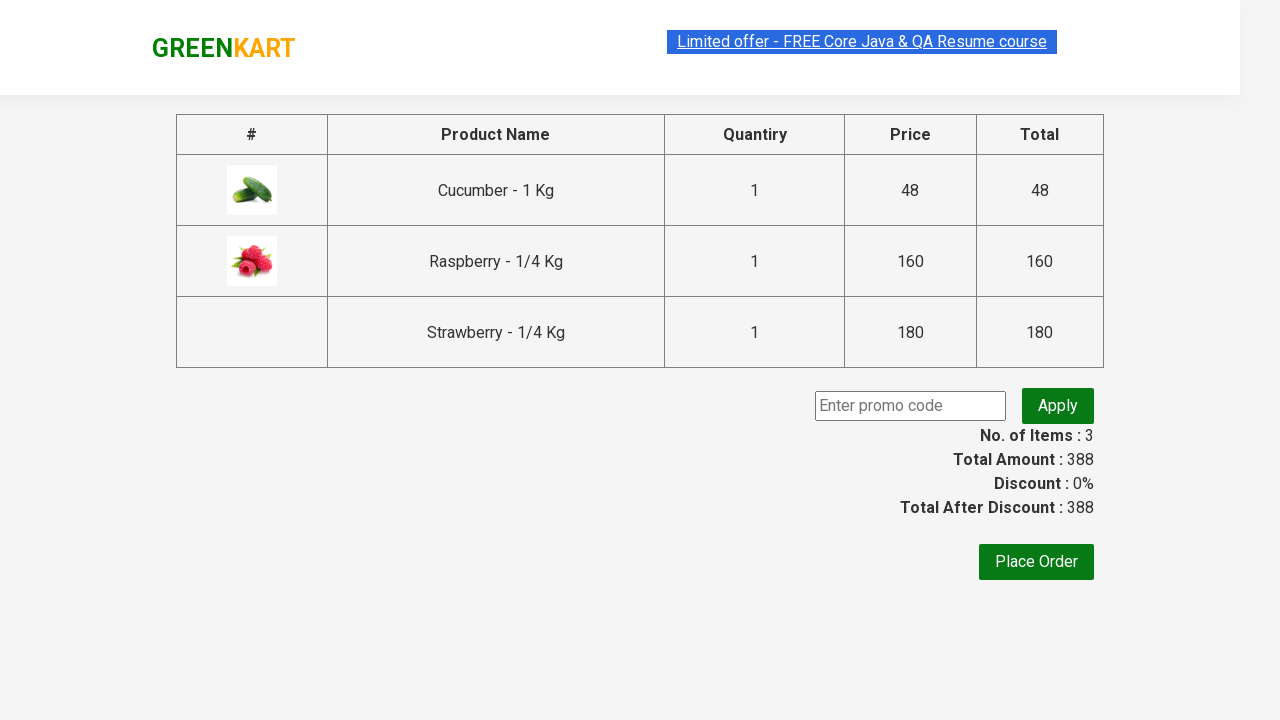

Entered promo code 'rahulshettyacademy' on .promoCode
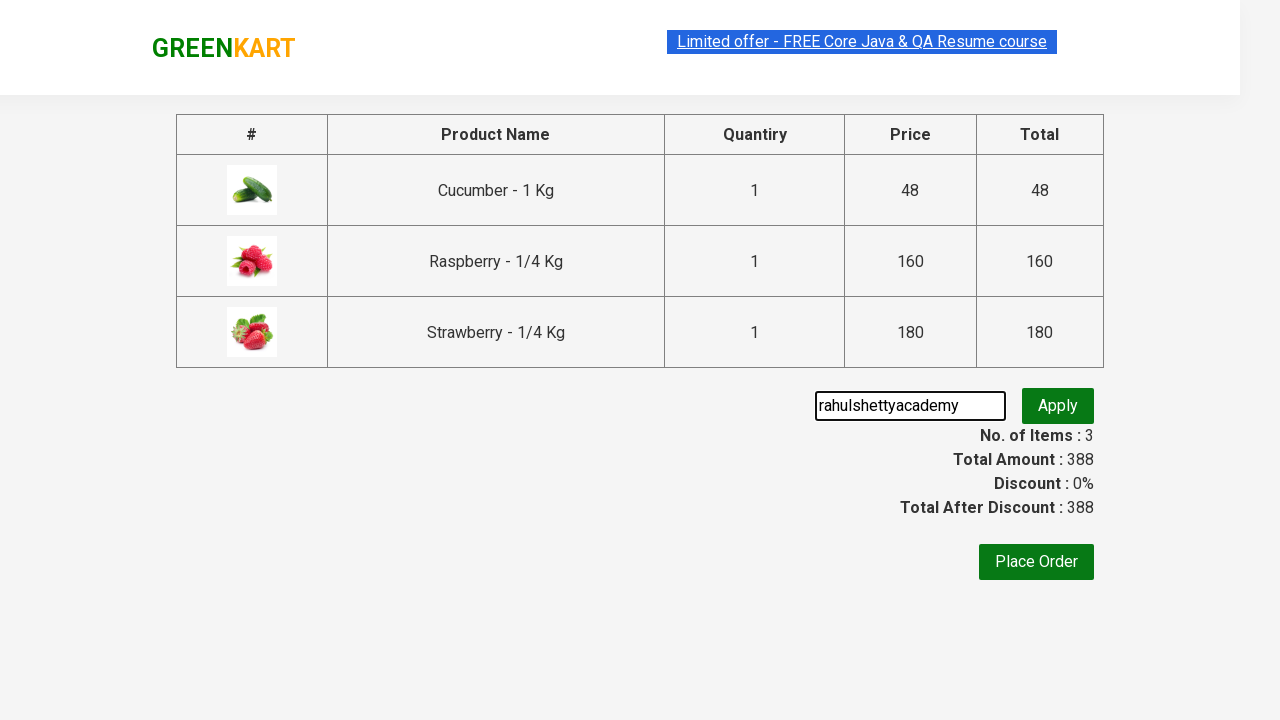

Clicked apply promo button at (1058, 406) on button.promoBtn
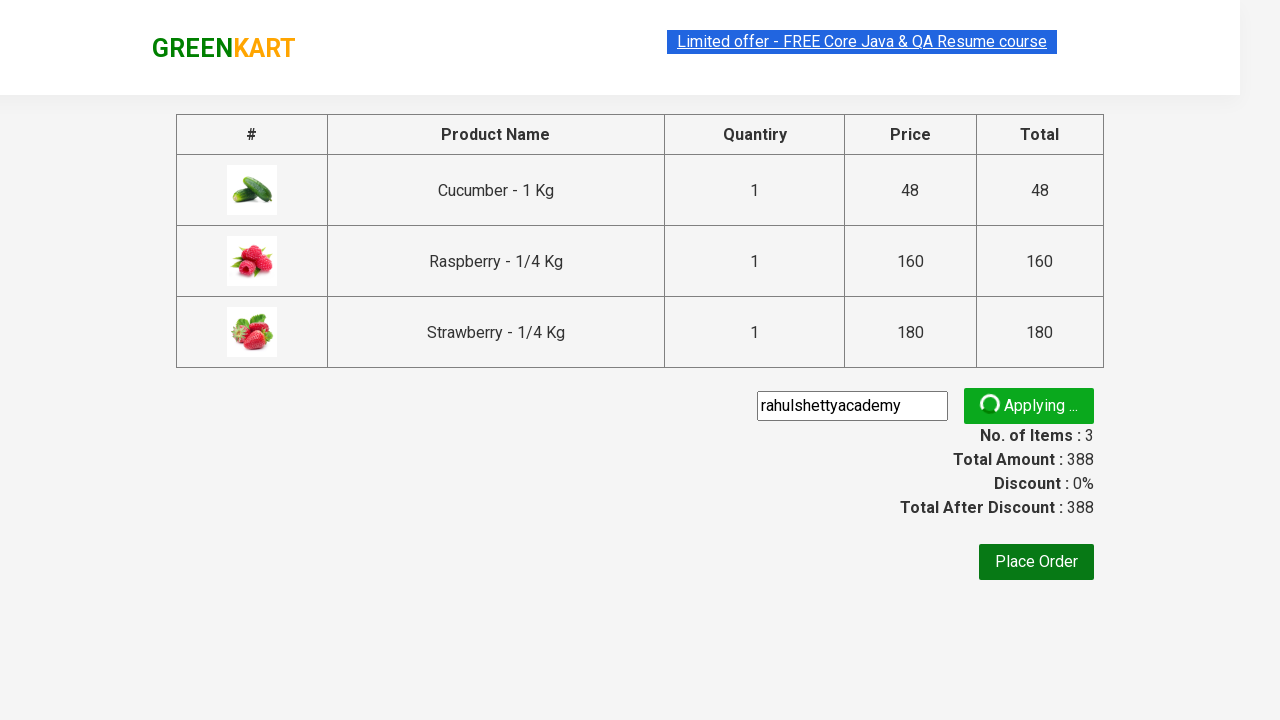

Promo code applied and discount amount displayed
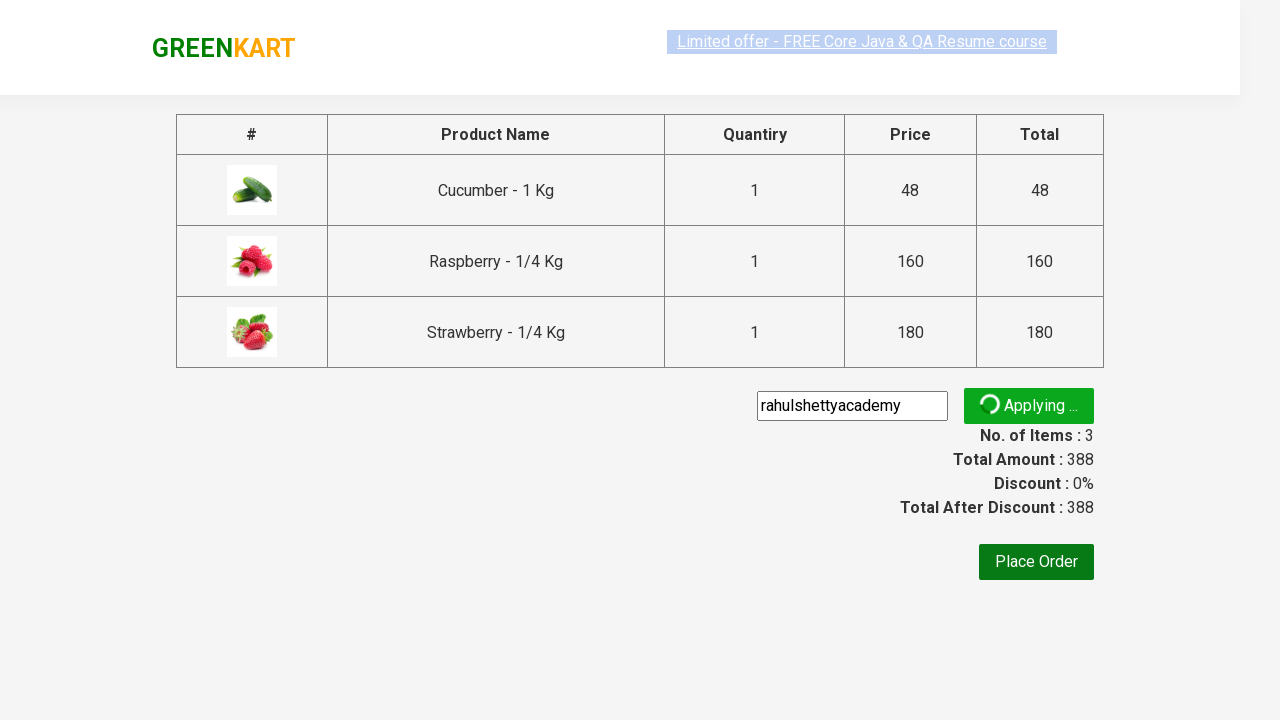

Clicked 'Place Order' button to proceed to checkout at (1036, 562) on button:has-text('Place Order')
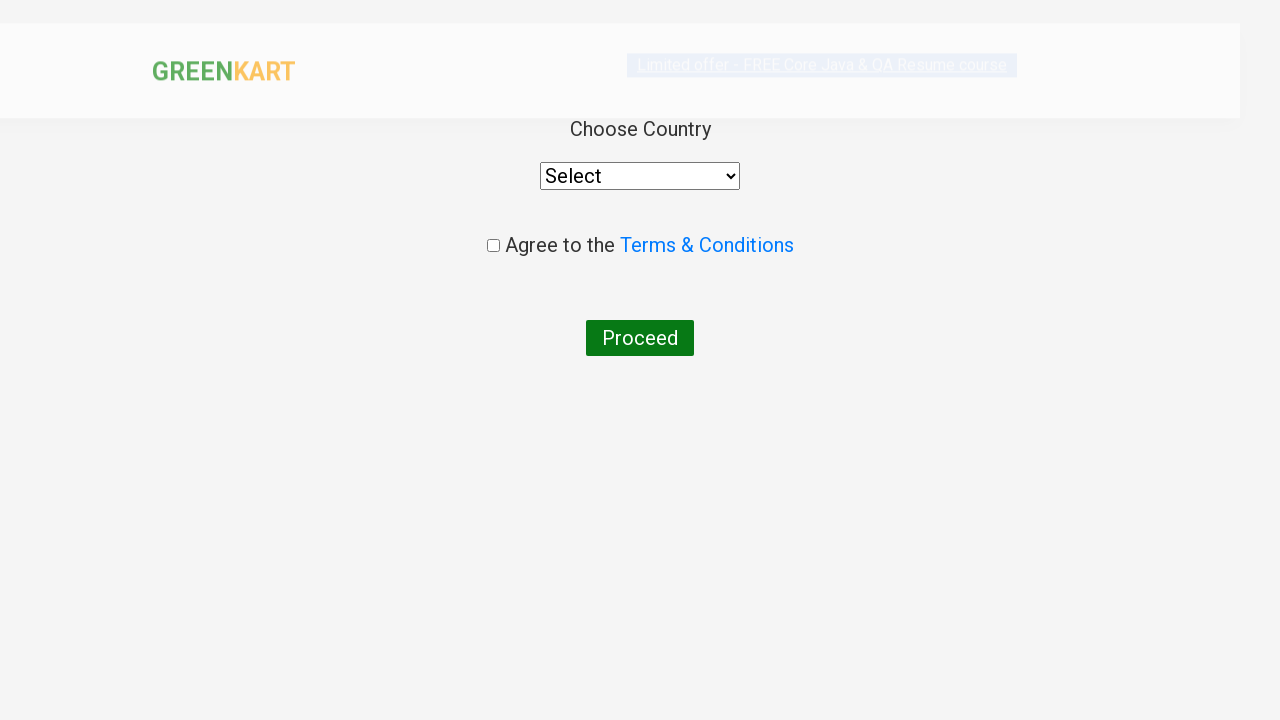

Checkout page loaded with country selection dropdown
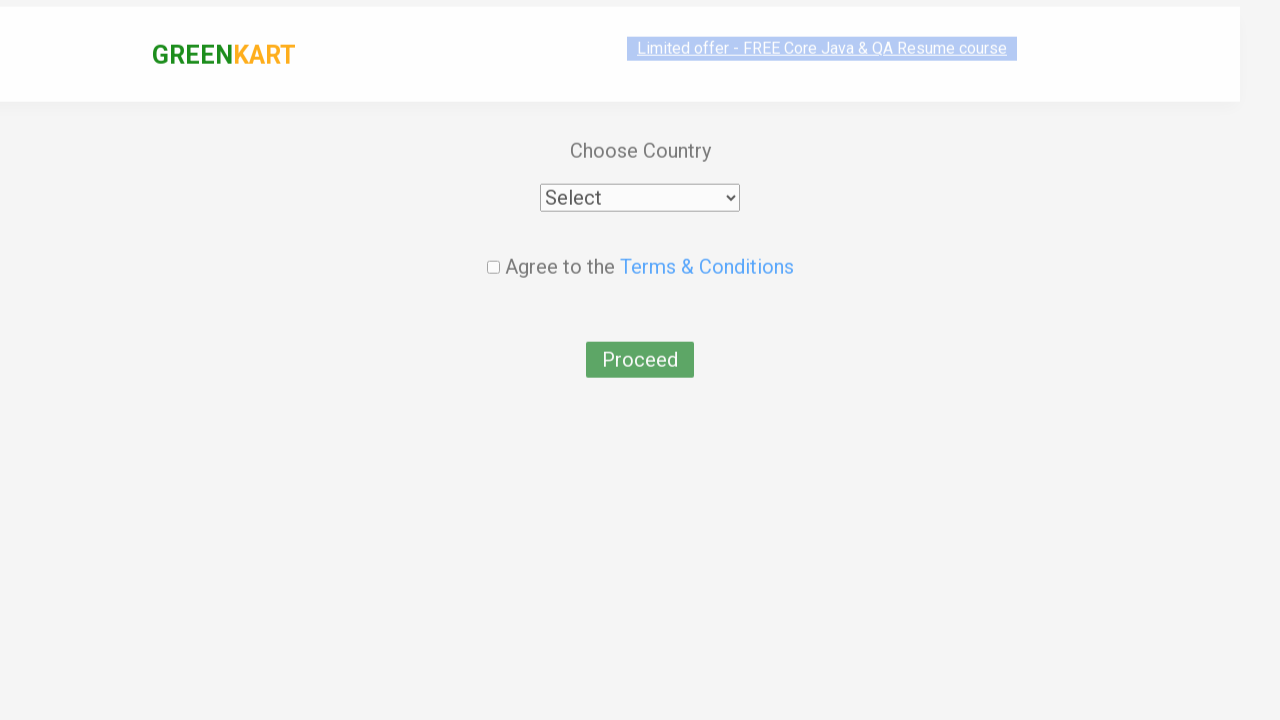

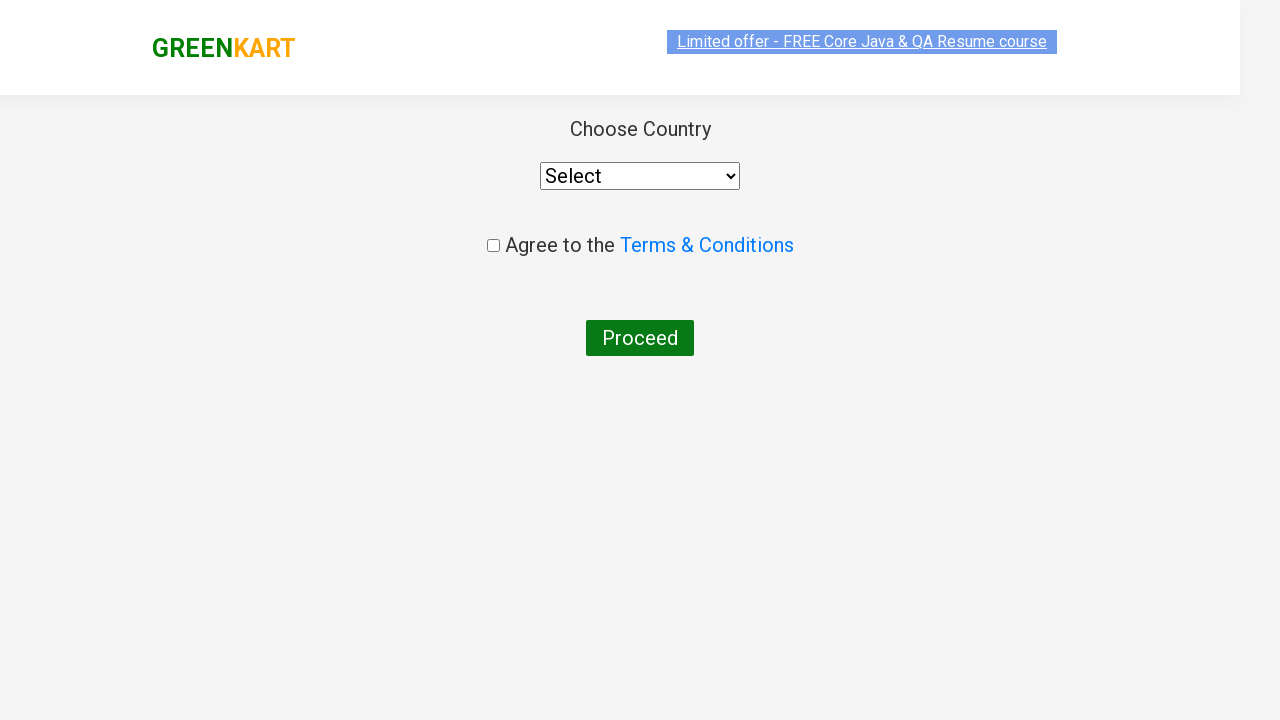